Tests scrolling down the page by a specific number of pixels using JavaScript

Starting URL: https://testautomationpractice.blogspot.com/#

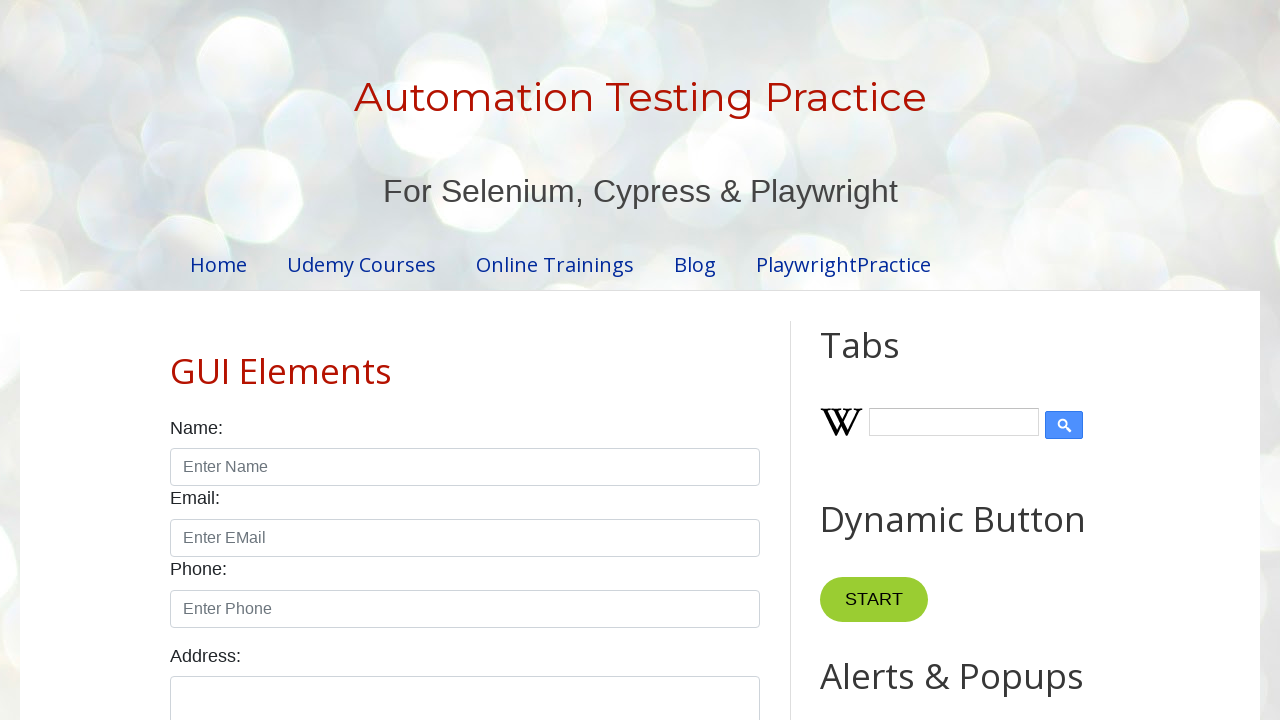

Scrolled down the page by 1500 pixels using JavaScript
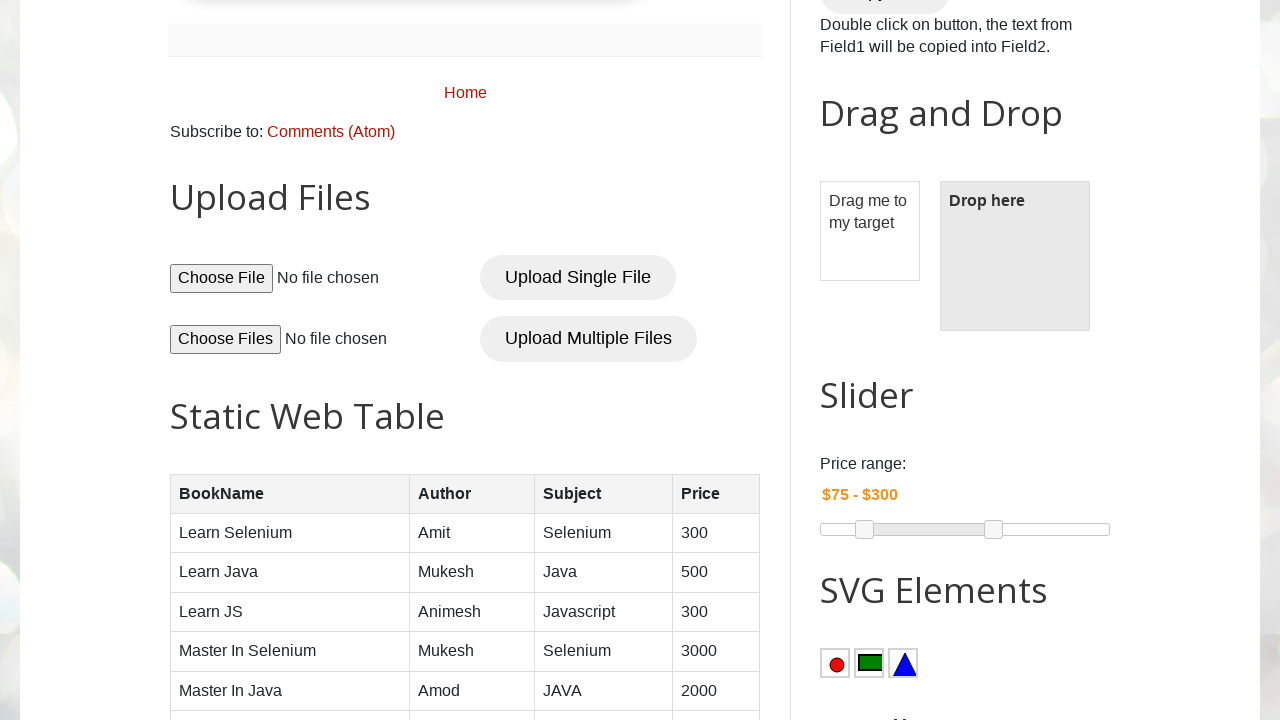

Retrieved scroll position: 1500 pixels from top
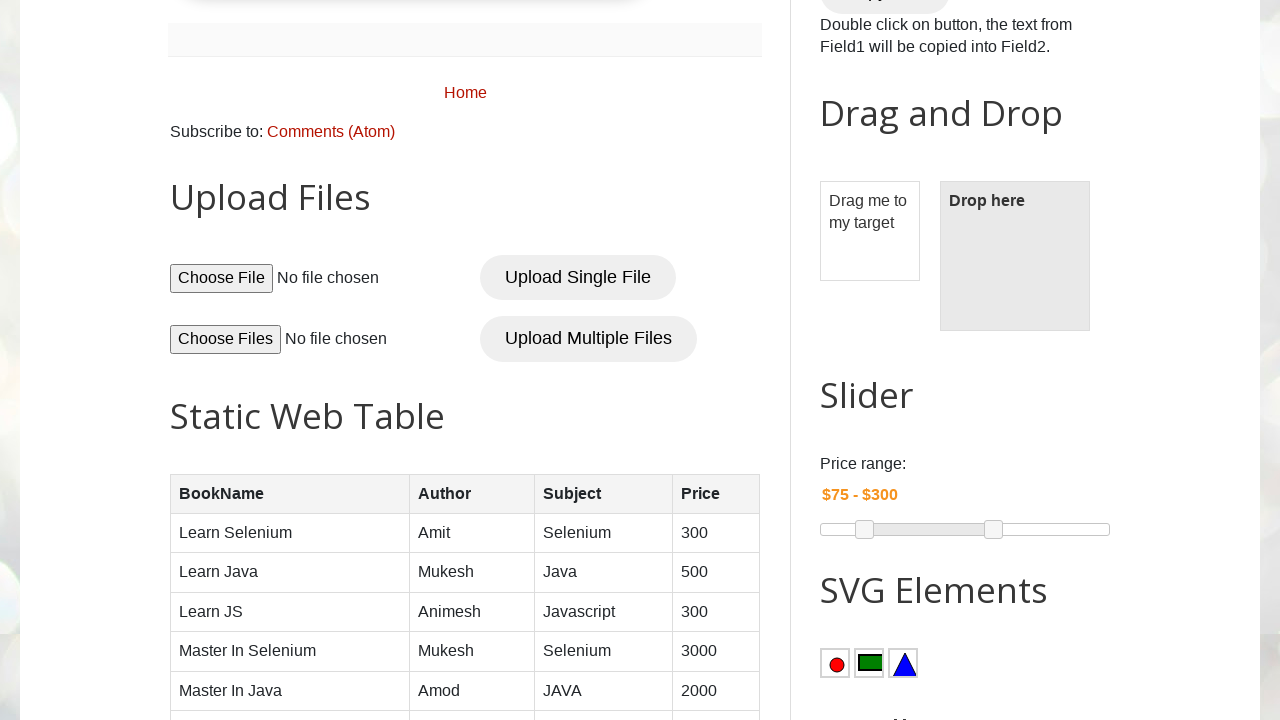

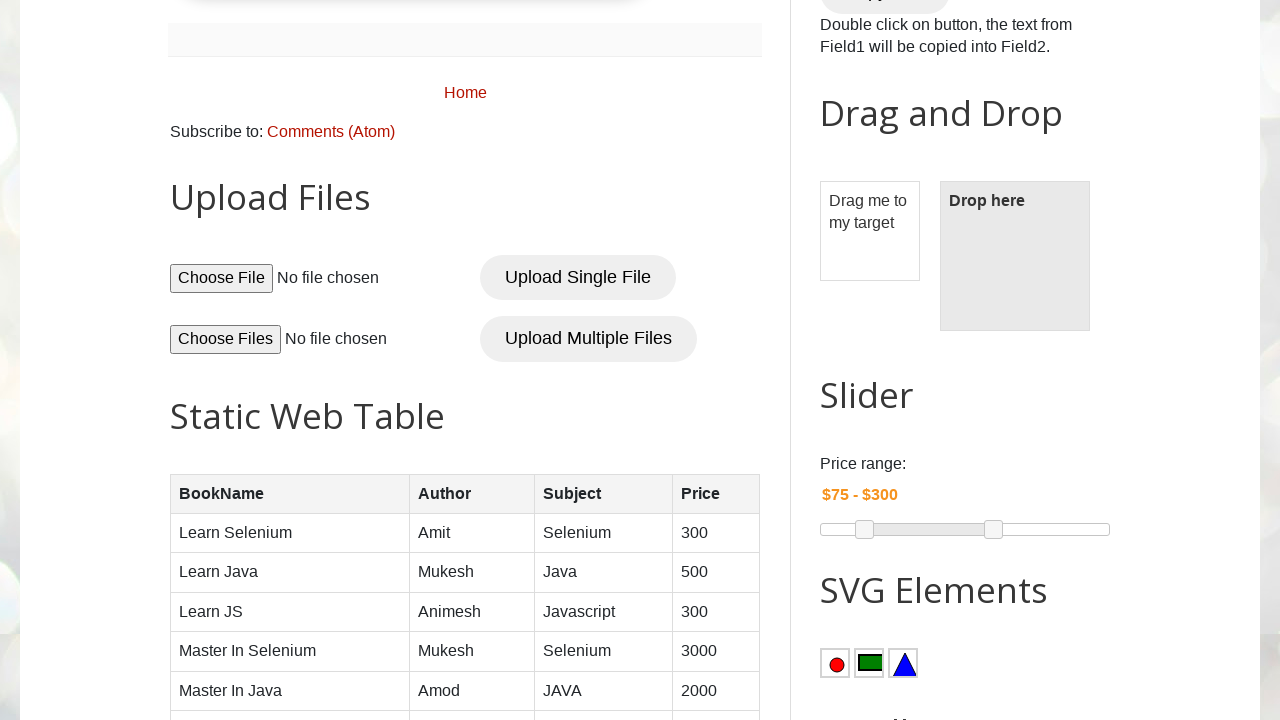